Tests A/B test opt-out by setting the opt-out cookie before navigating to the A/B test page, then verifying the page shows the non-test version.

Starting URL: http://the-internet.herokuapp.com

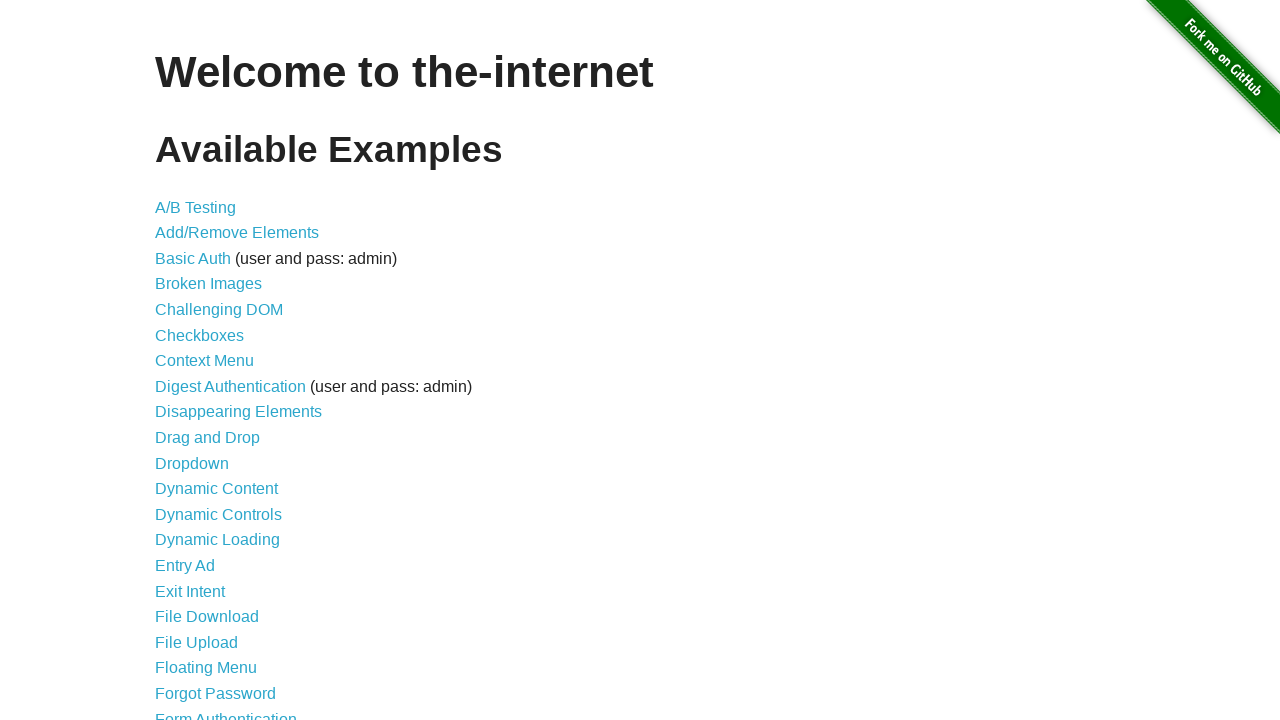

Added optimizelyOptOut cookie with value 'true' to context
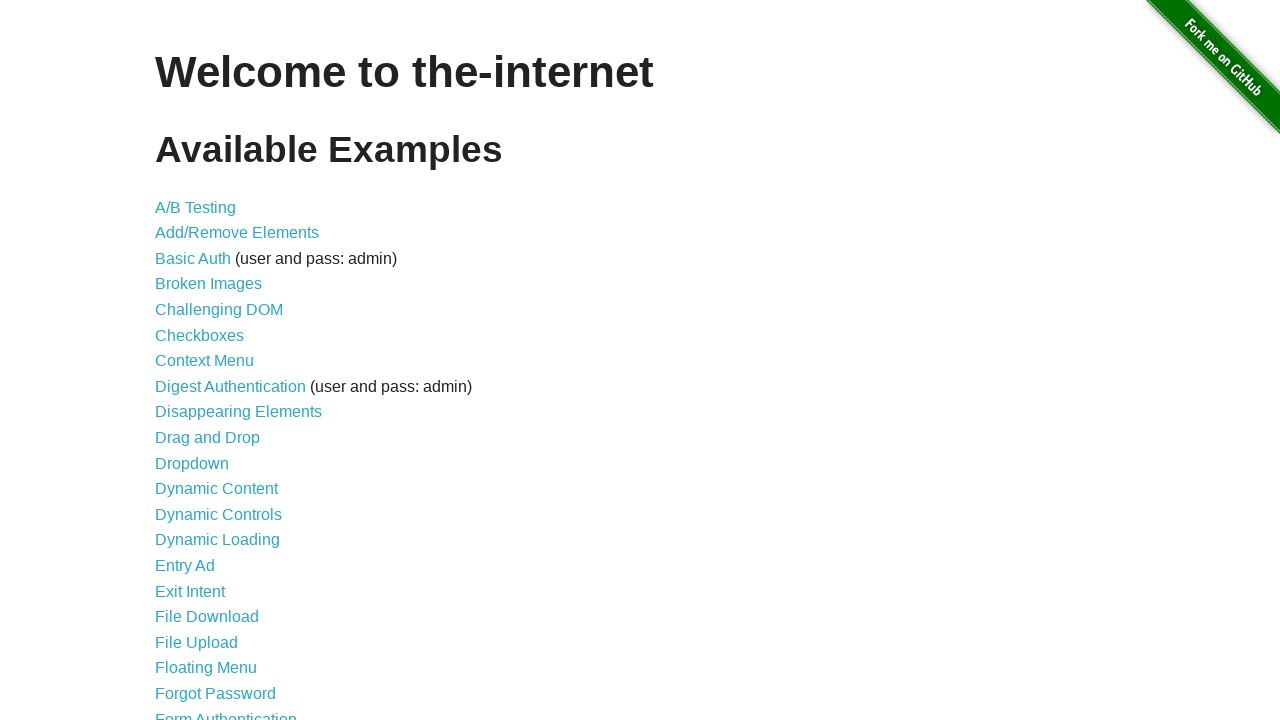

Navigated to A/B test page at http://the-internet.herokuapp.com/abtest
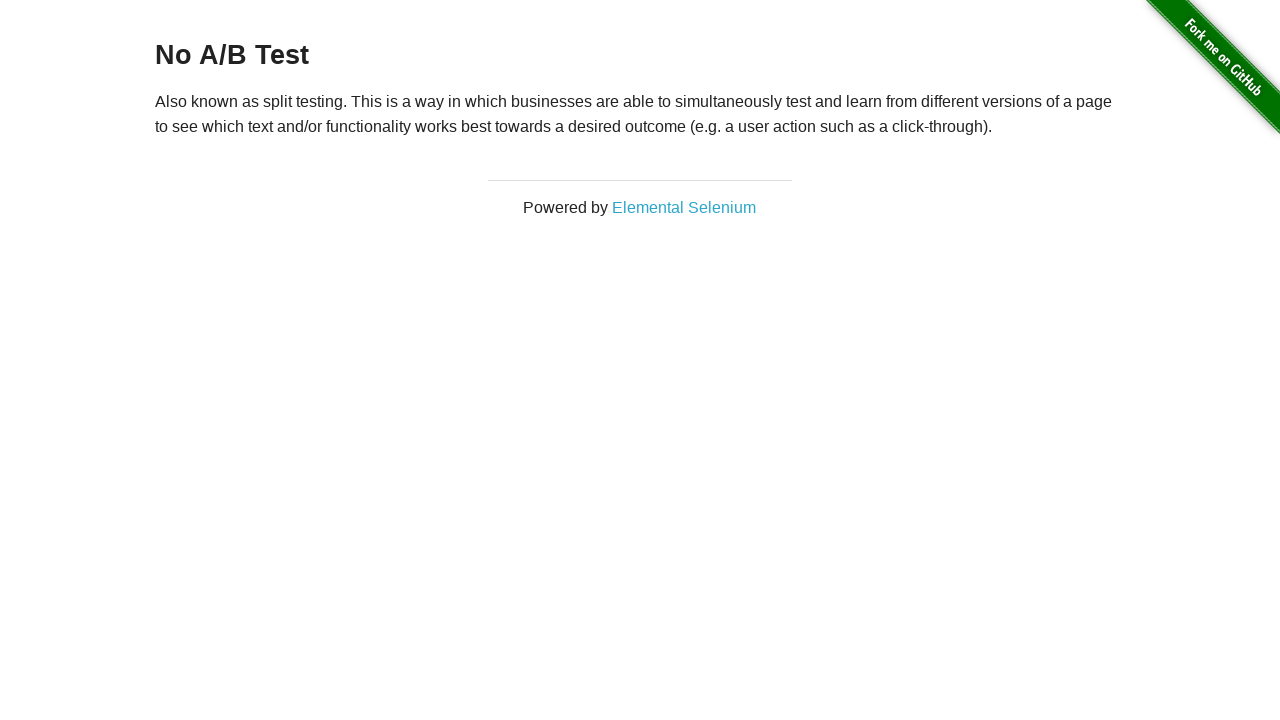

Verified page heading is 'No A/B Test', confirming opt-out cookie prevented A/B test version
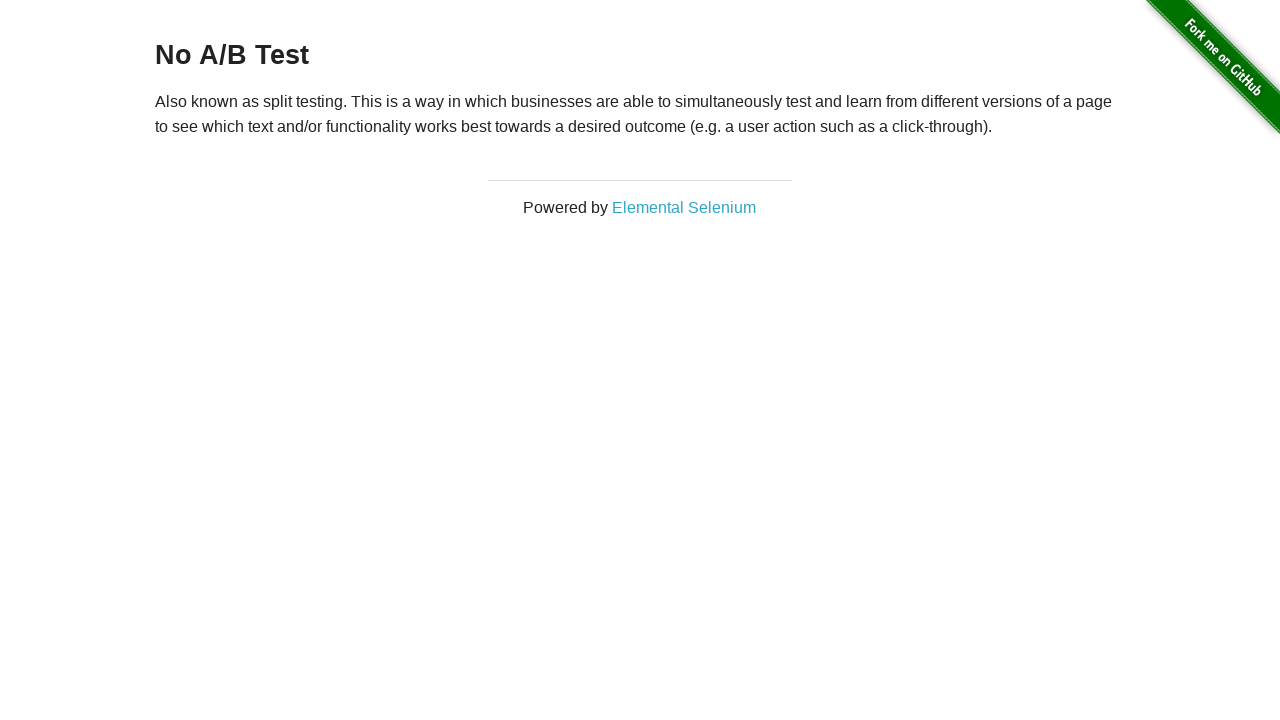

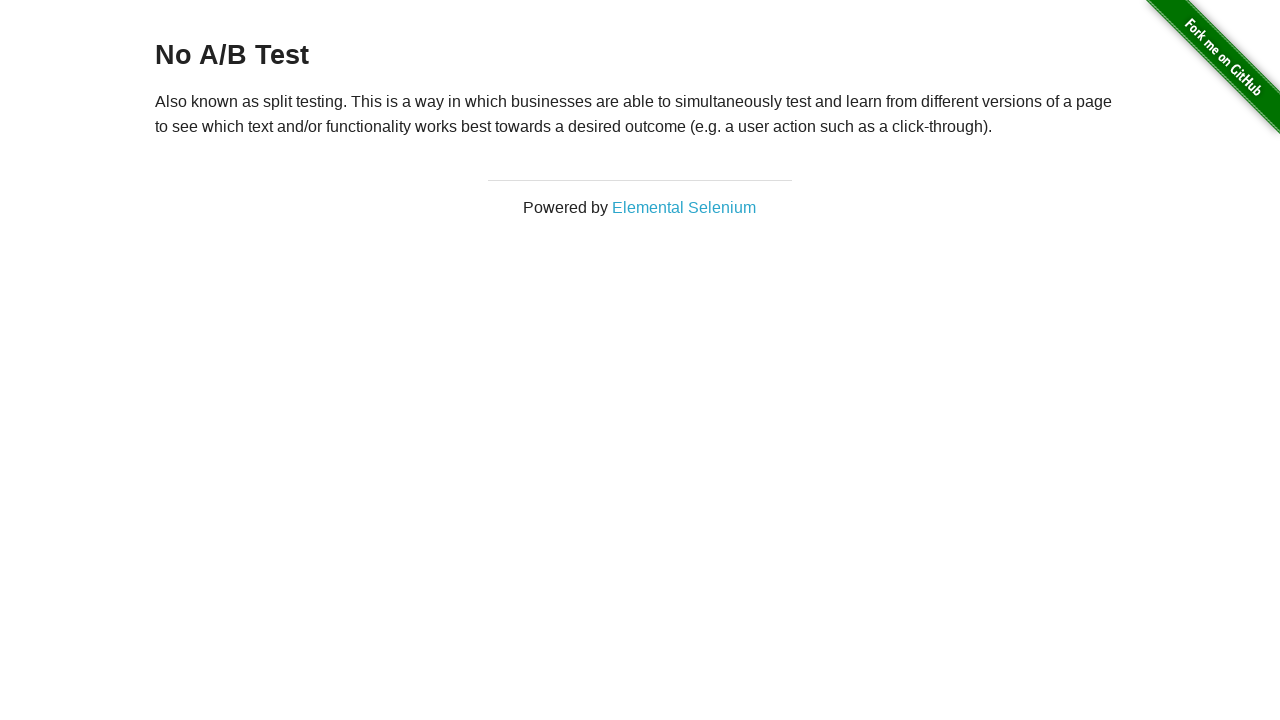